Tests that the todo counter displays the current number of items as todos are added.

Starting URL: https://demo.playwright.dev/todomvc

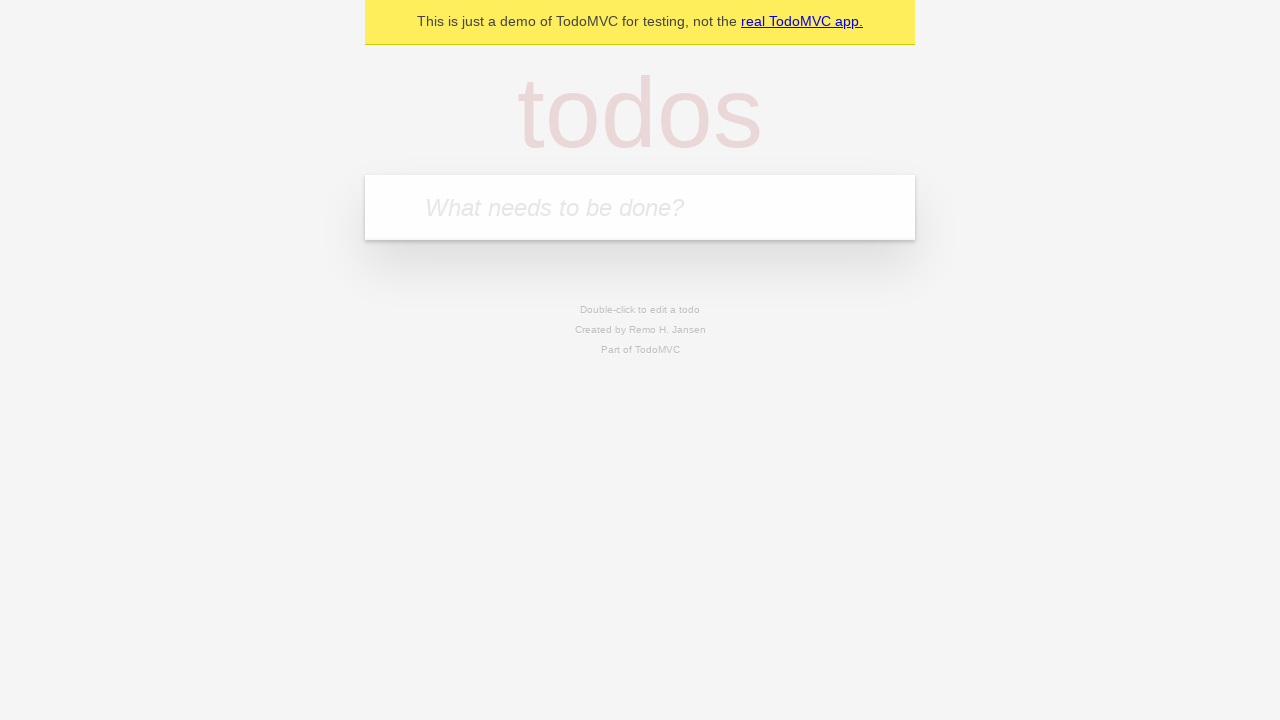

Filled todo input with 'buy some cheese' on internal:attr=[placeholder="What needs to be done?"i]
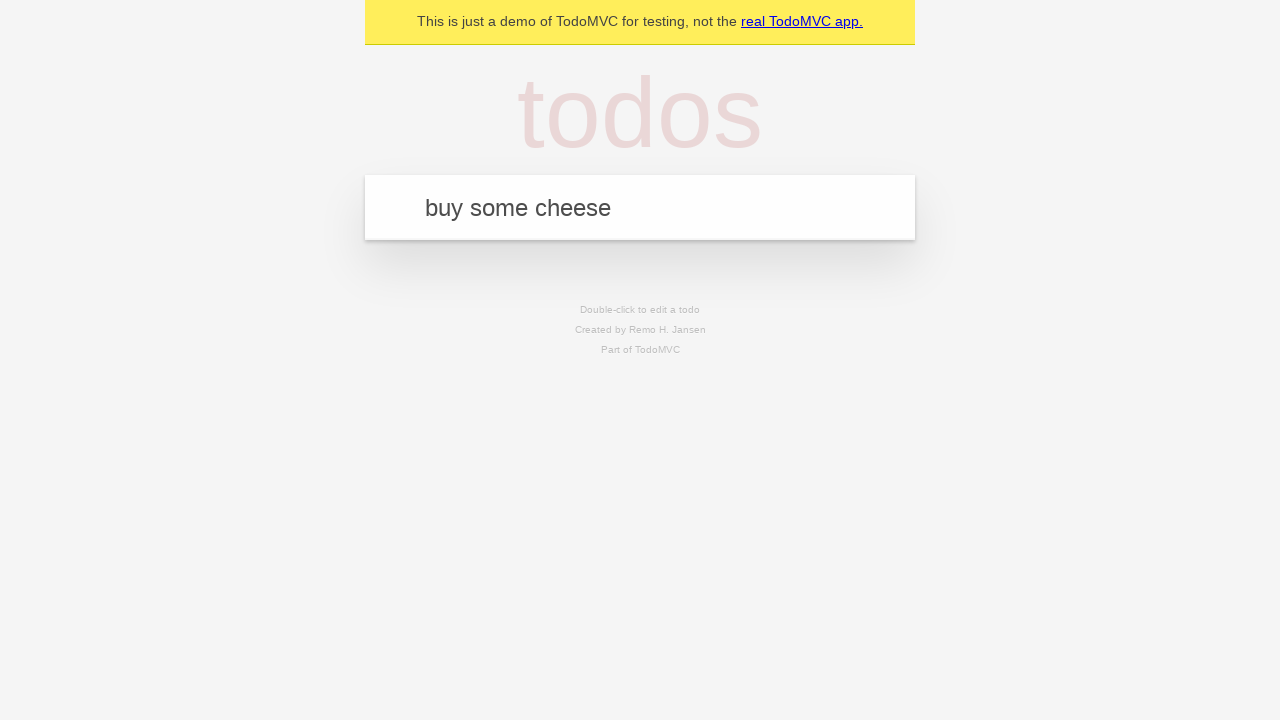

Pressed Enter to create first todo item on internal:attr=[placeholder="What needs to be done?"i]
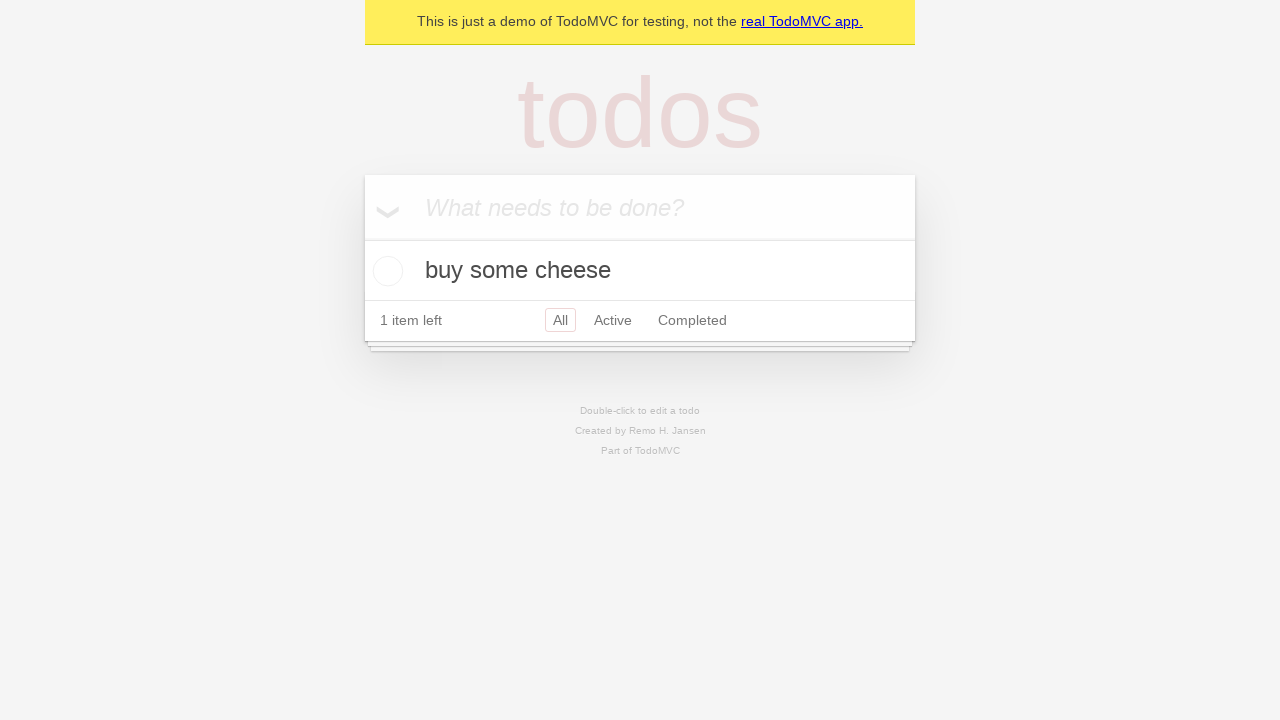

Todo counter element loaded
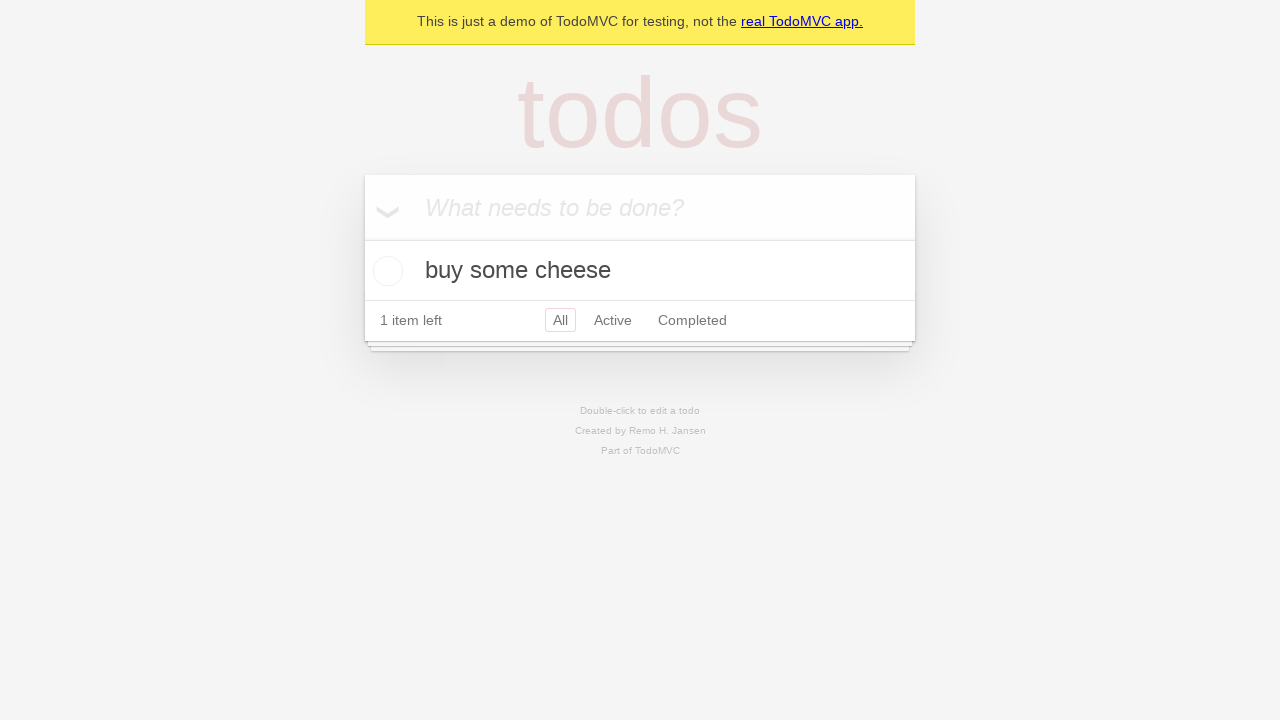

Filled todo input with 'feed the cat' on internal:attr=[placeholder="What needs to be done?"i]
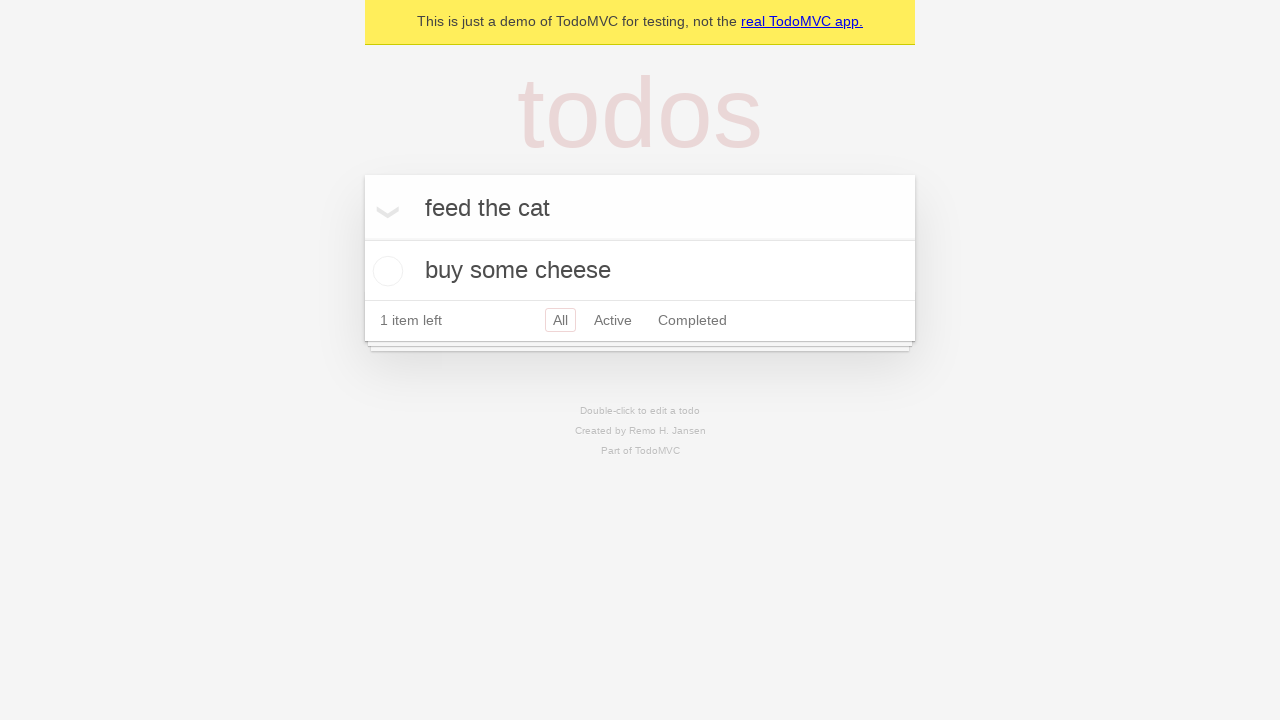

Pressed Enter to create second todo item on internal:attr=[placeholder="What needs to be done?"i]
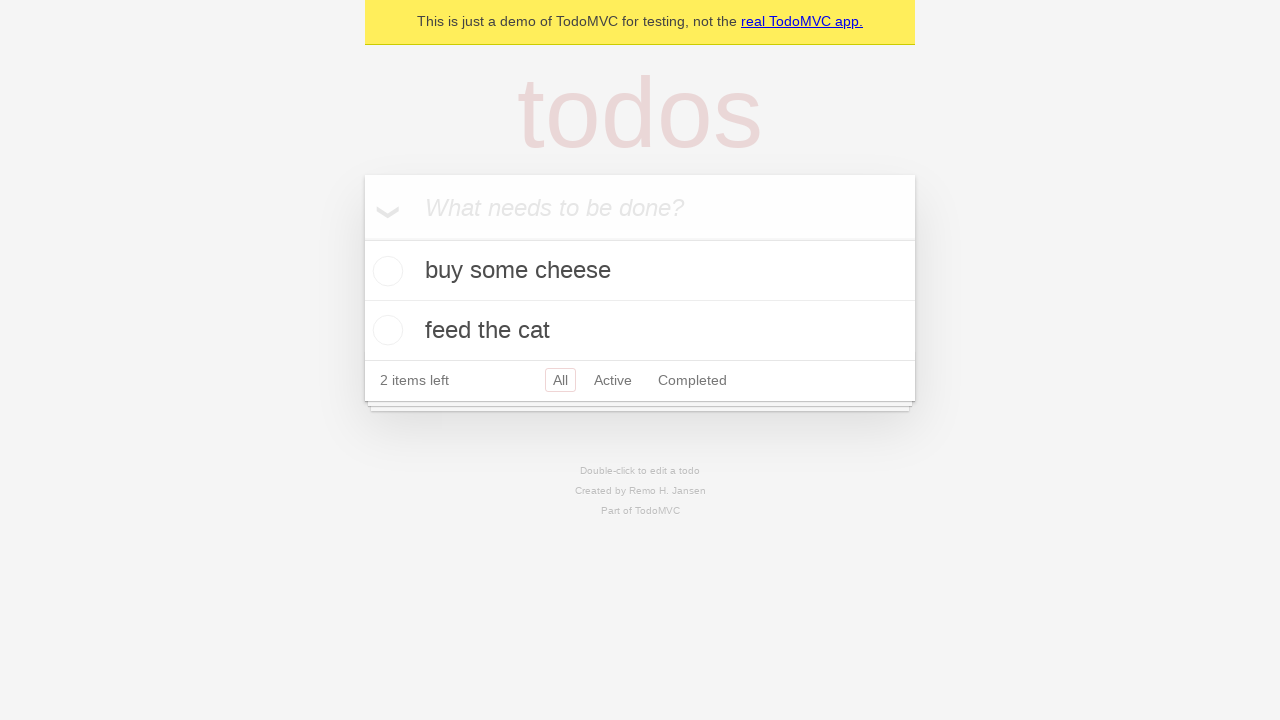

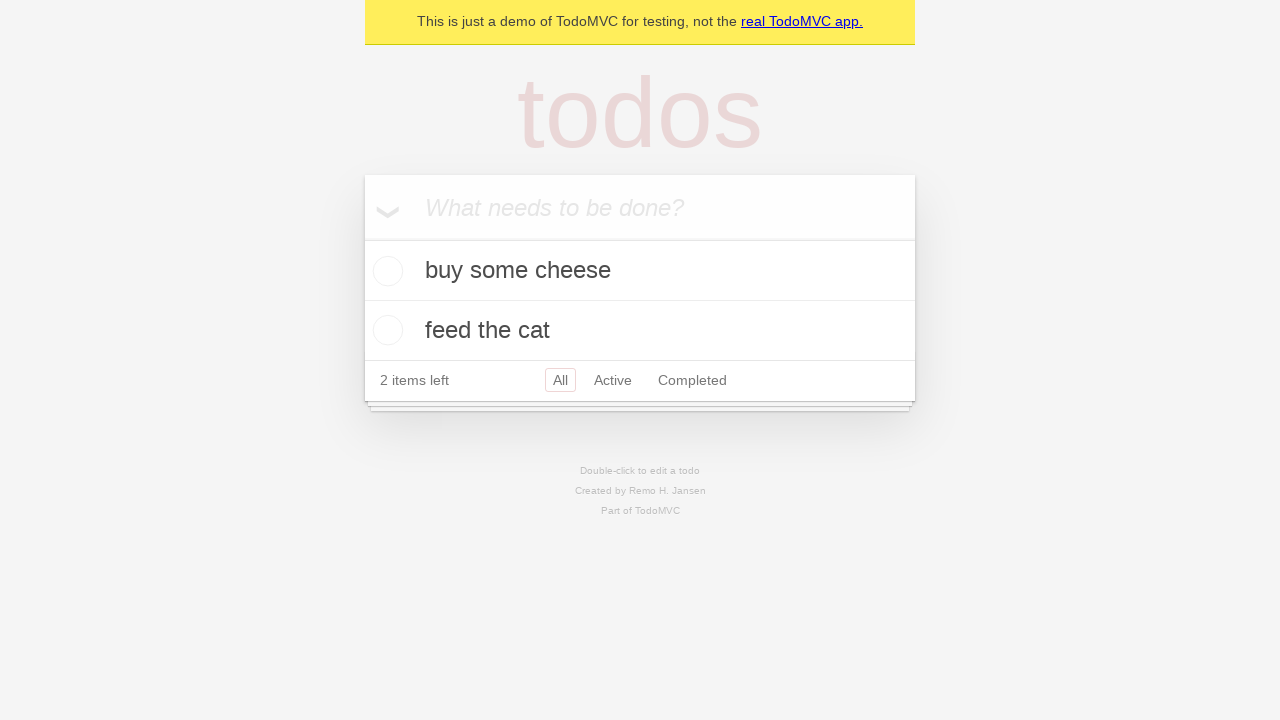